Tests right-click context menu functionality by performing a right-click on a button element

Starting URL: http://swisnl.github.io/jQuery-contextMenu/demo.html

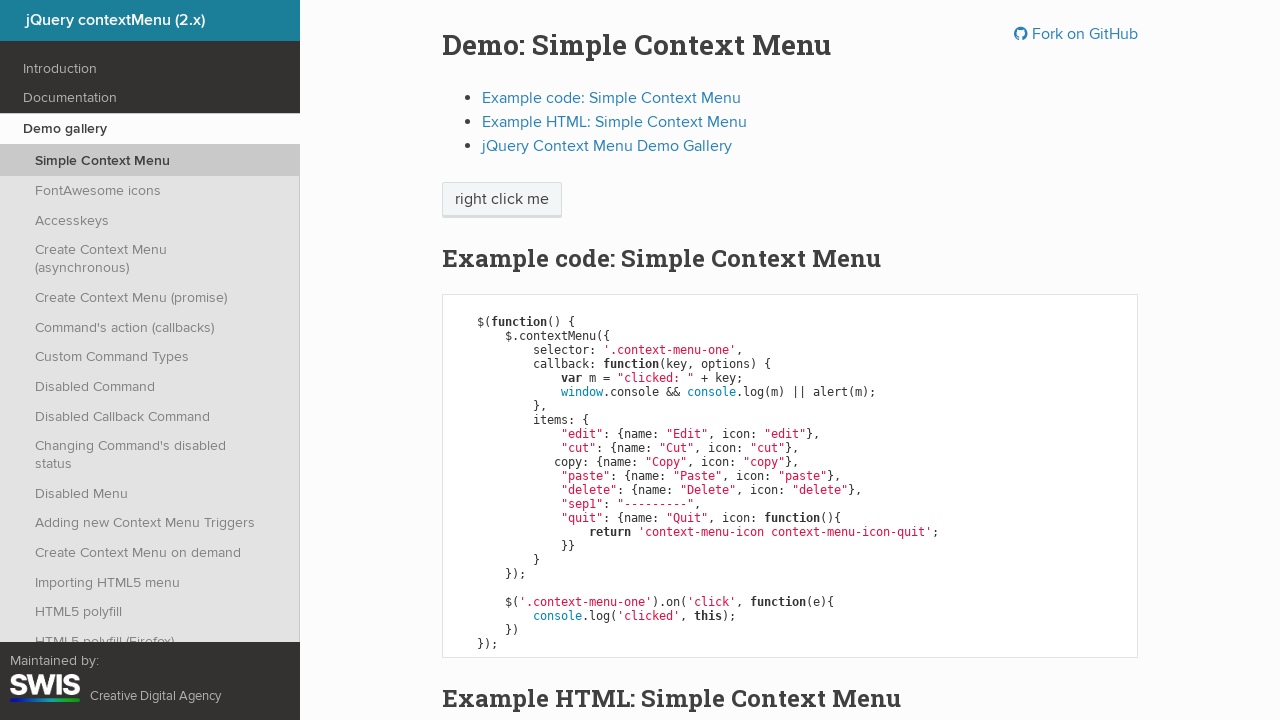

Located the right-click button element
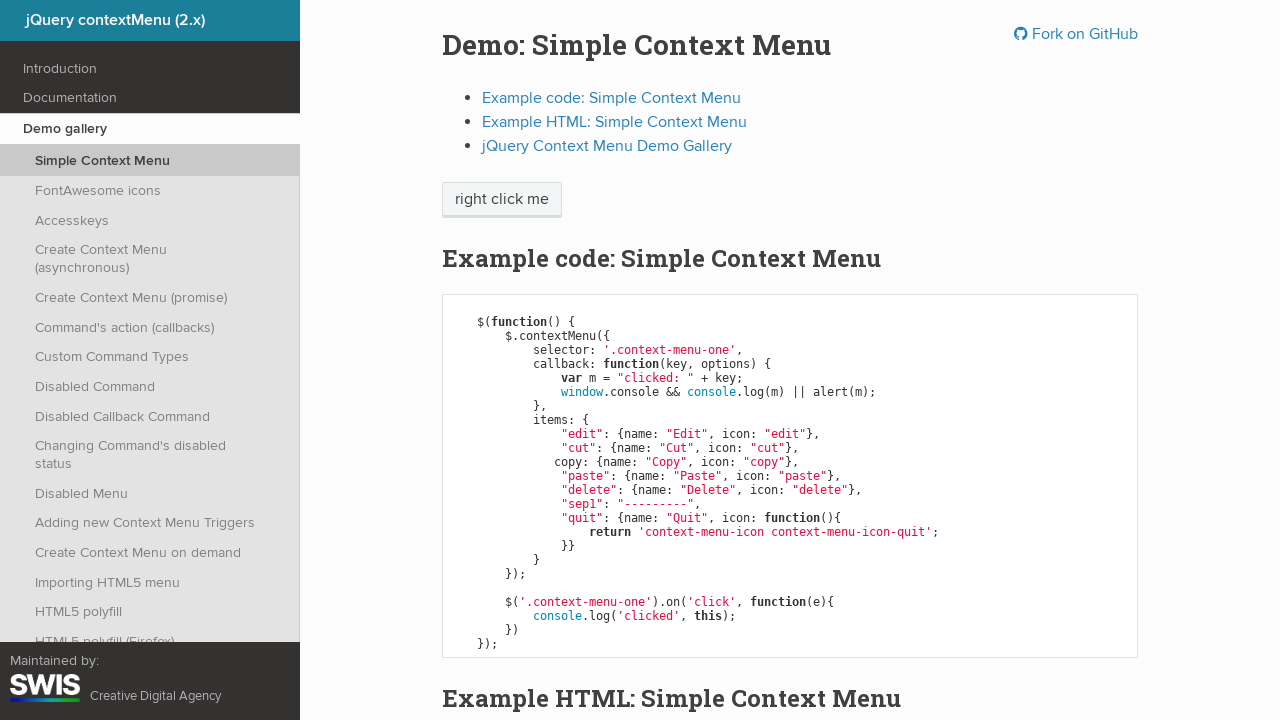

Performed right-click on the button to open context menu at (502, 200) on xpath=//span[normalize-space()="right click me"]
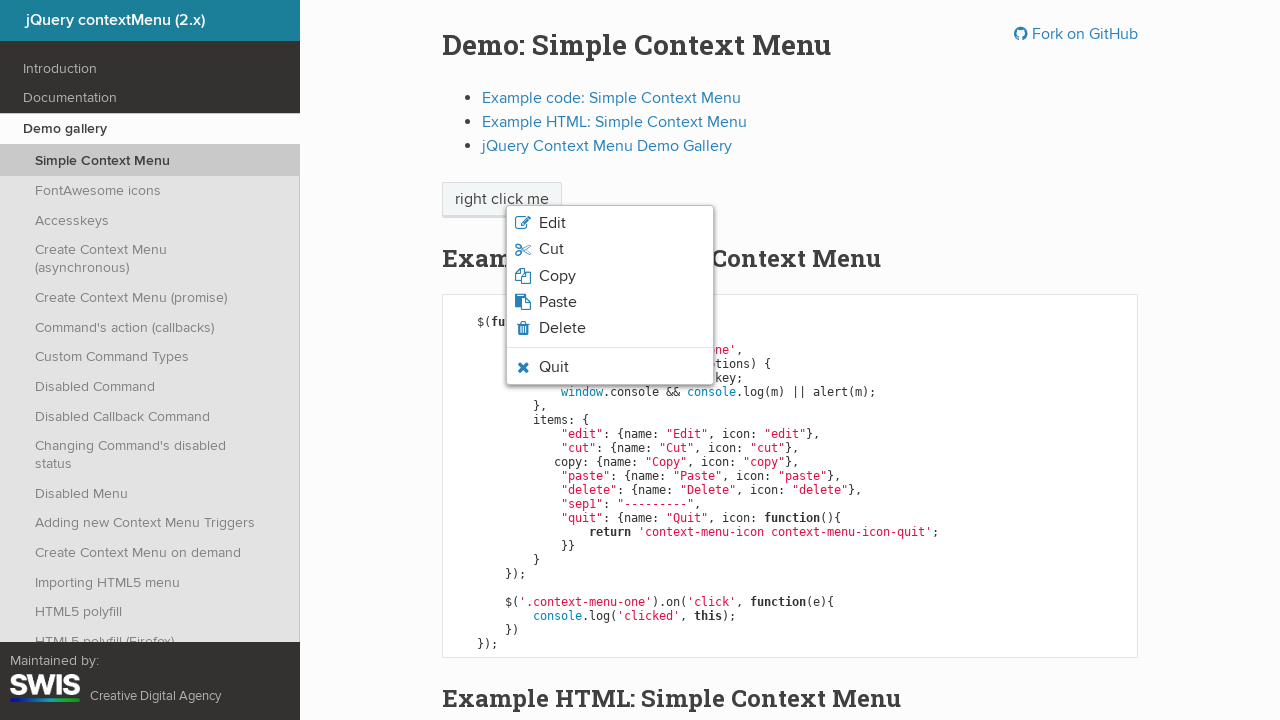

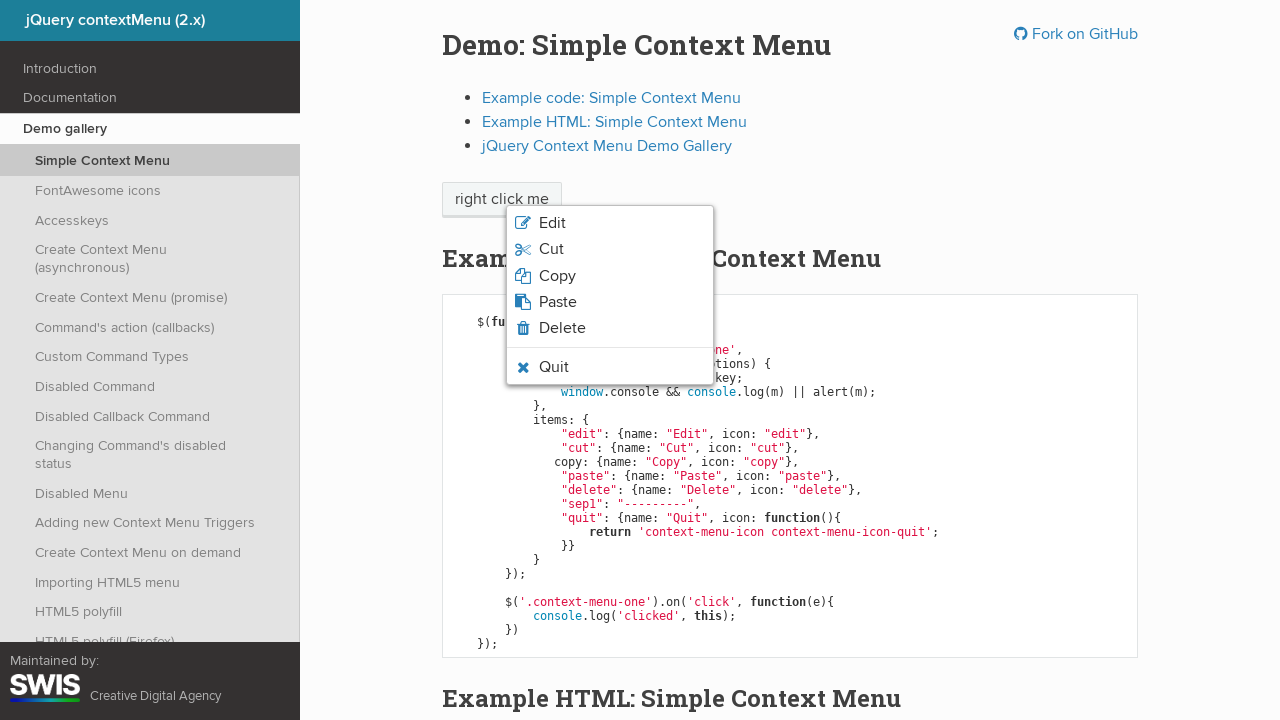